Tests dialog handling by clicking a Prompt button, accepting the dialog with custom input, and verifying the displayed result

Starting URL: https://testautomationpractice.blogspot.com/

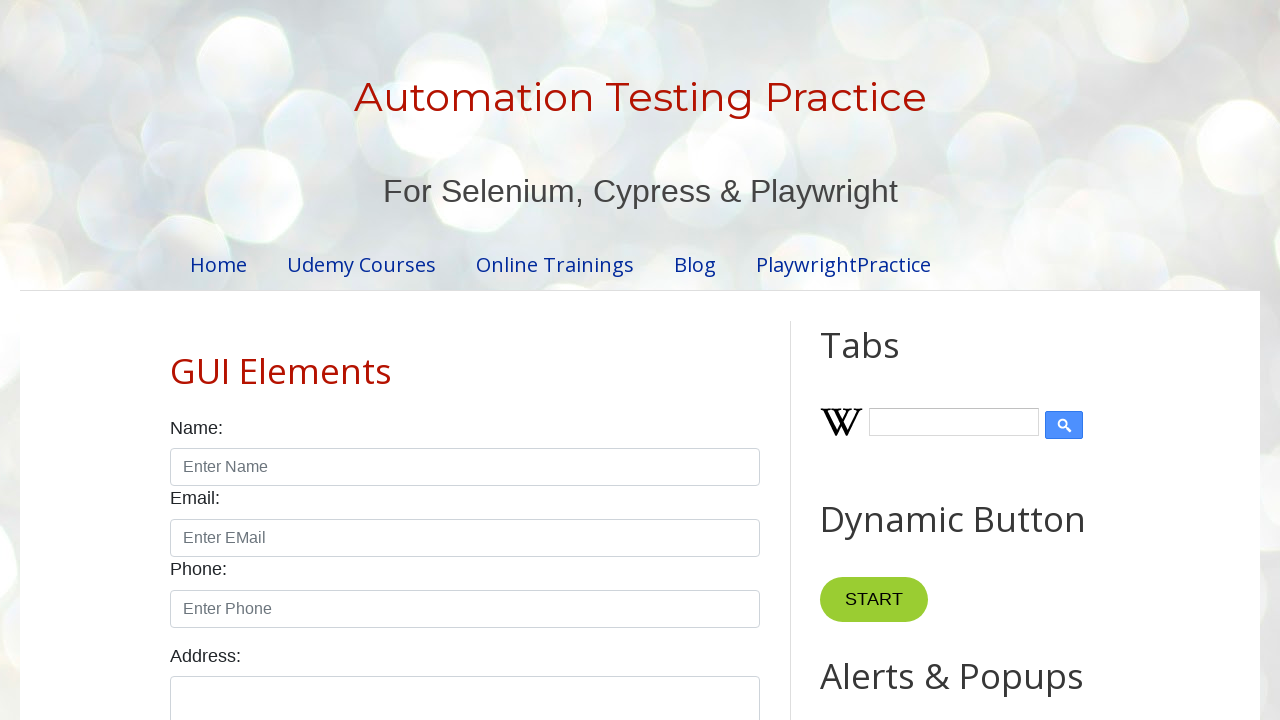

Waited for page heading 'Automation Testing Practice' to load
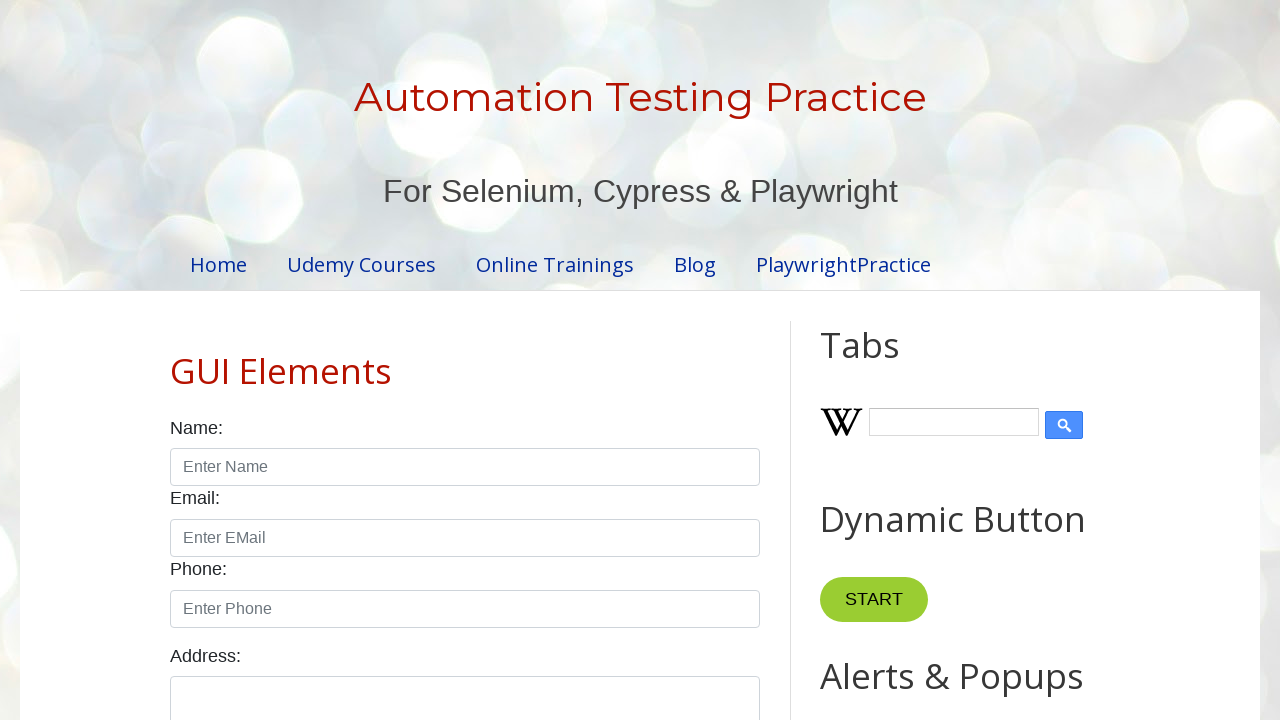

Set up dialog handler to accept prompts with custom value 'KMSer'
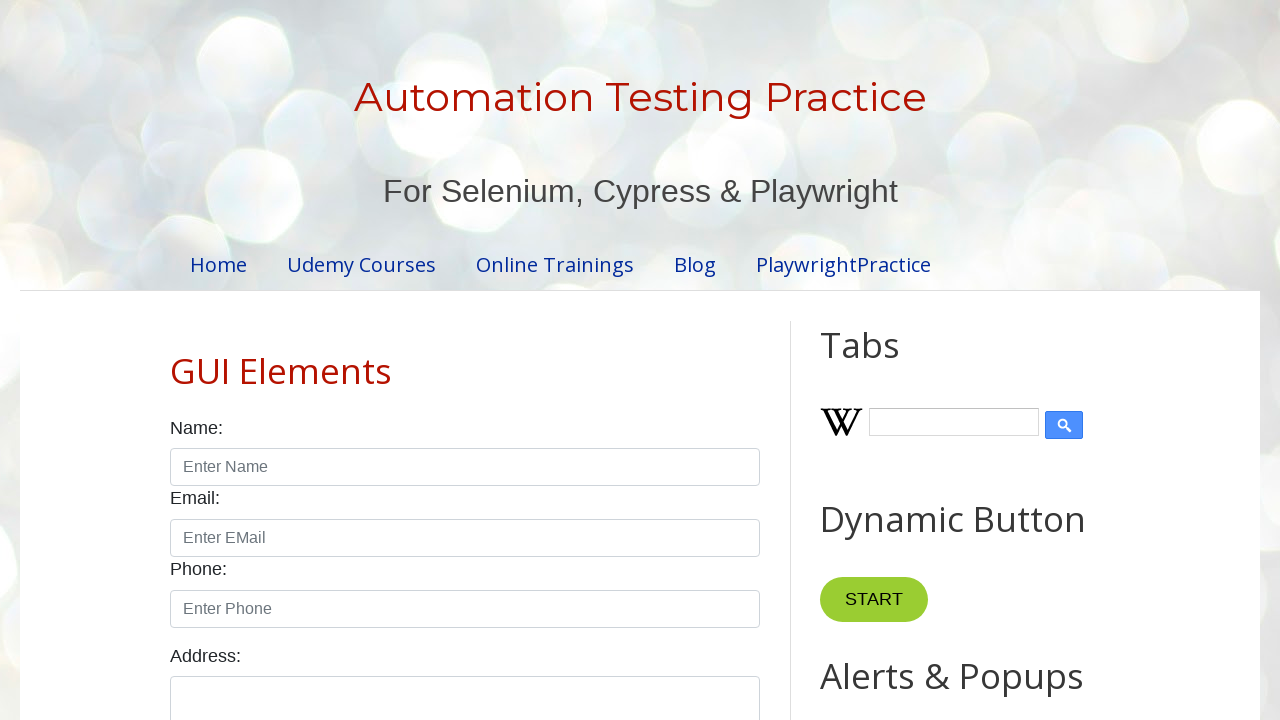

Clicked the Prompt button to trigger dialog at (890, 360) on internal:role=button[name="Prompt"i]
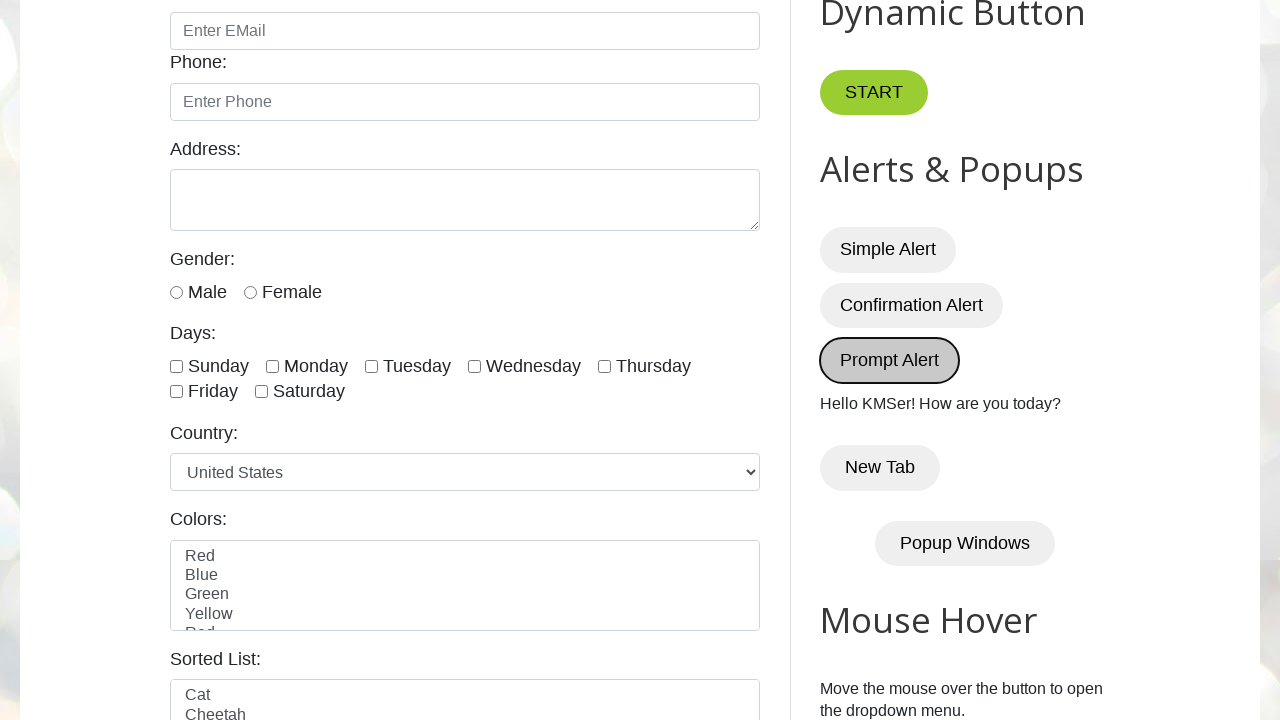

Dialog result displayed in #demo element
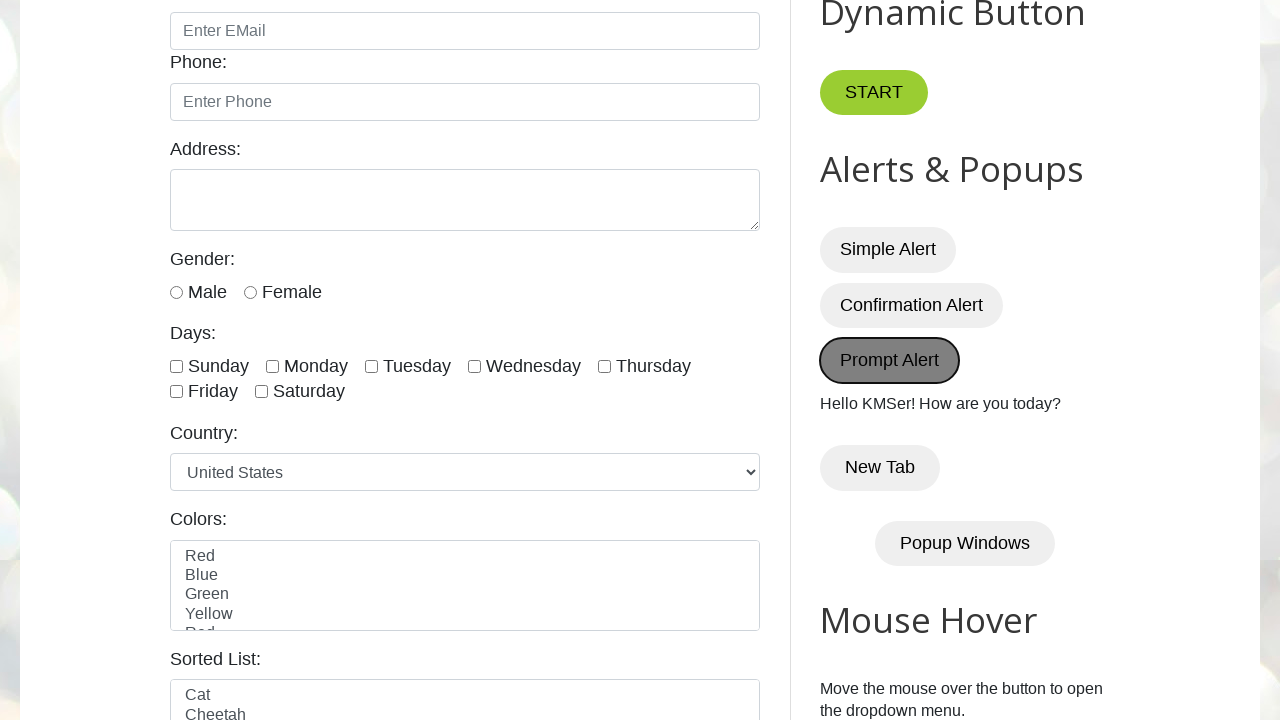

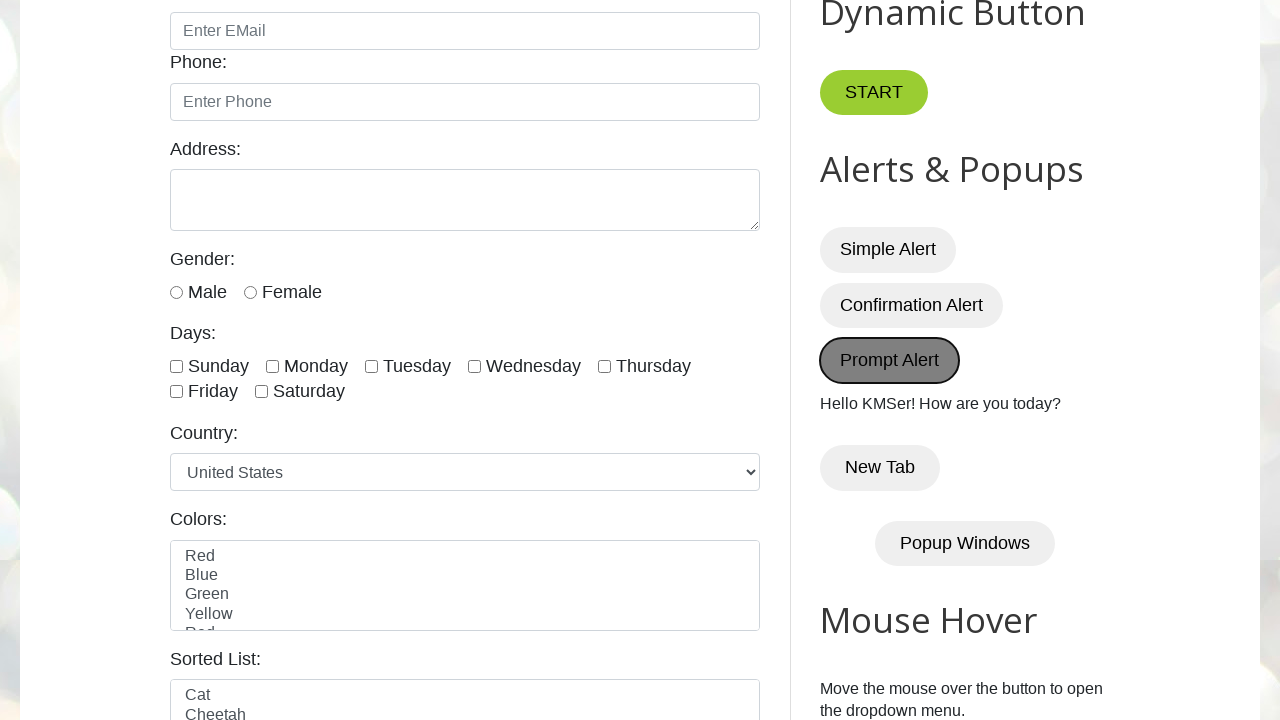